Tests right-click context menu functionality by performing a context click on a button, selecting the copy option, and handling the resulting alert

Starting URL: https://swisnl.github.io/jQuery-contextMenu/demo.html

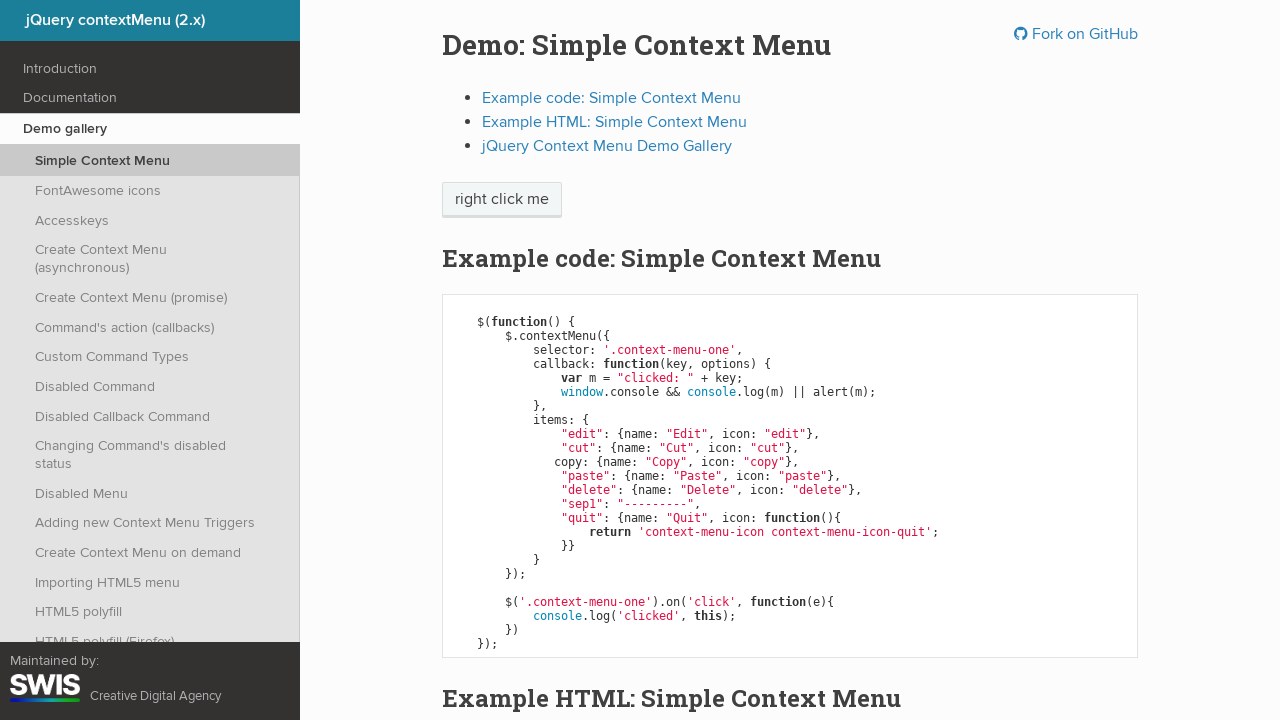

Located button element for right-click demonstration
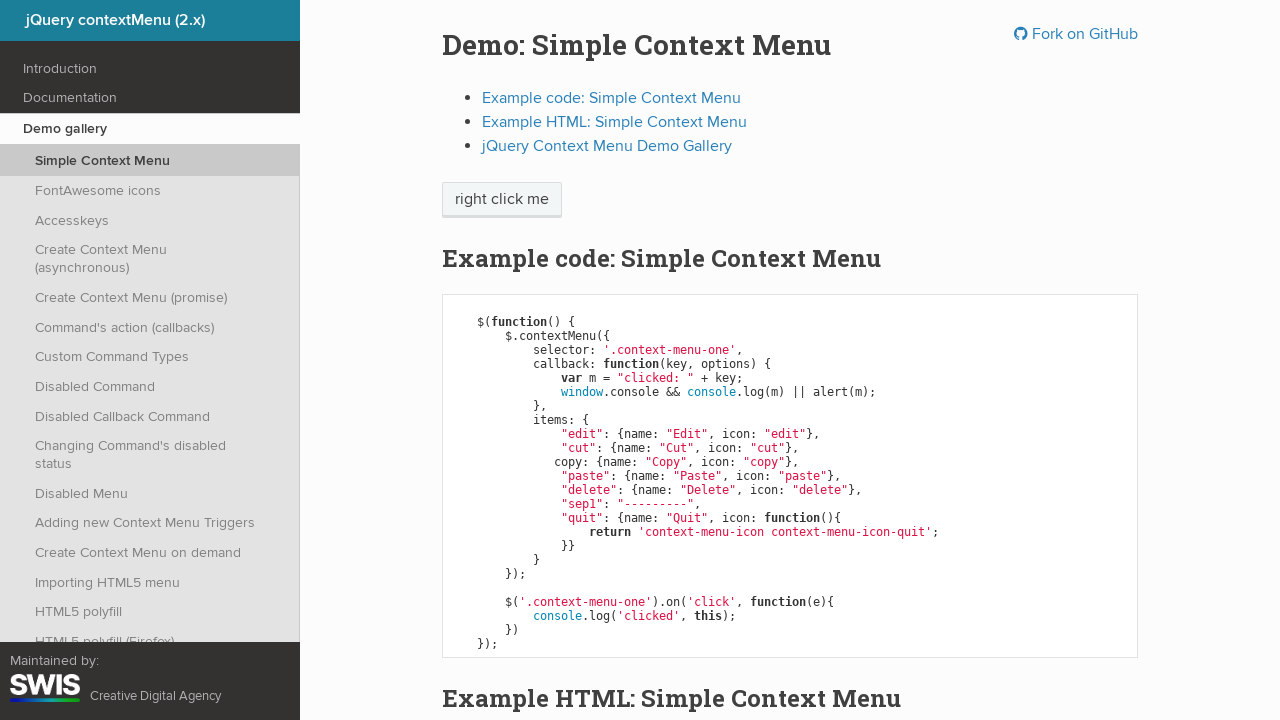

Performed right-click on button to open context menu at (502, 200) on xpath=/html/body/div/section/div/div/div/p/span
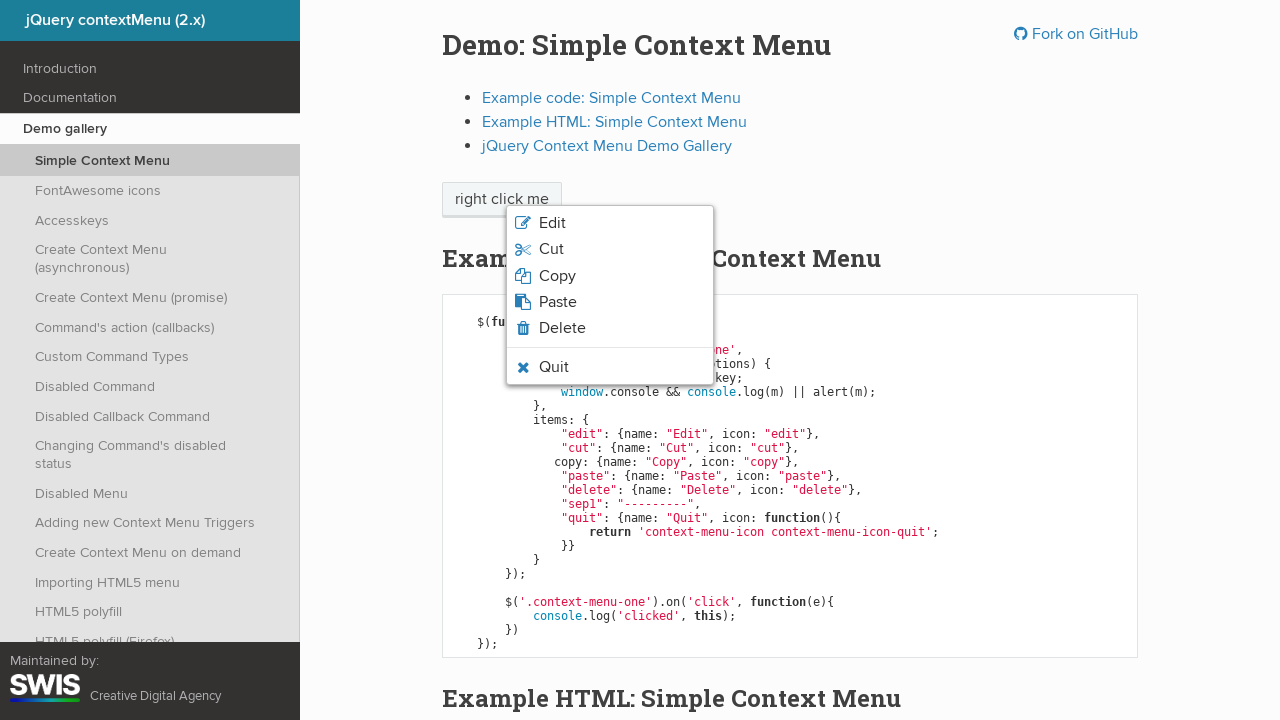

Clicked 'Copy' option from context menu at (610, 276) on xpath=/html/body/ul/li[3]
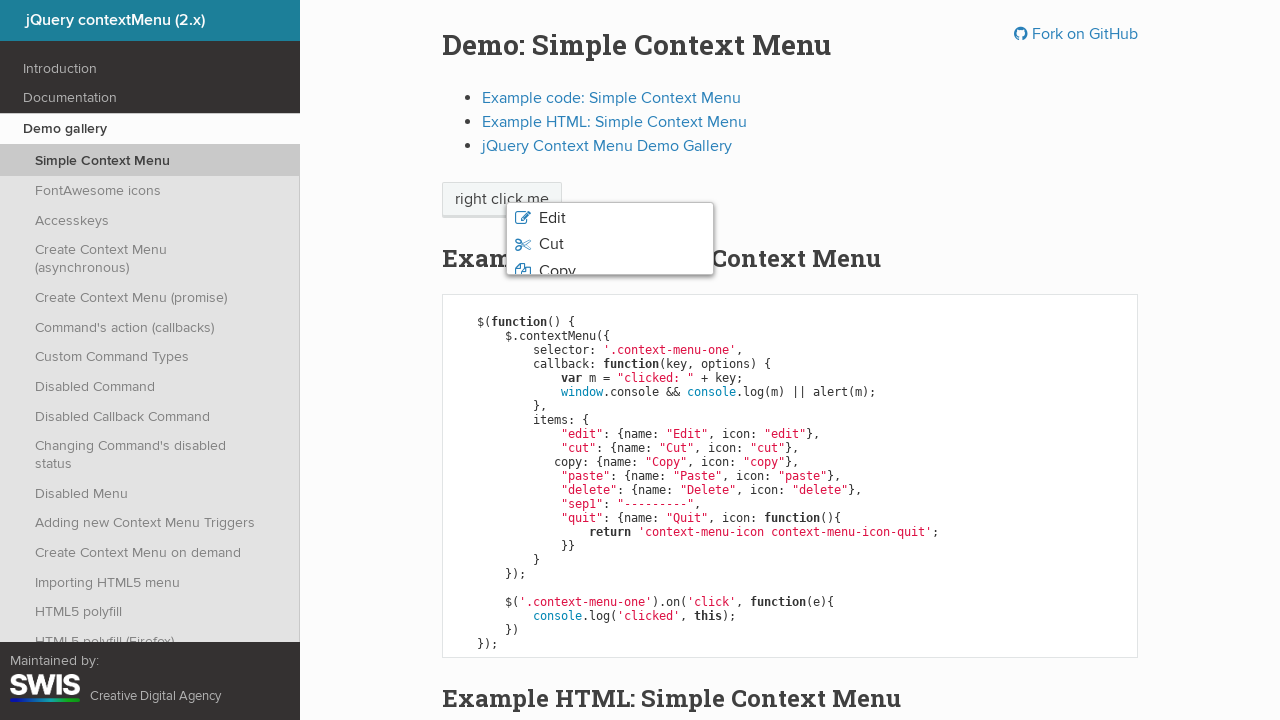

Alert dialog handler registered and accepted
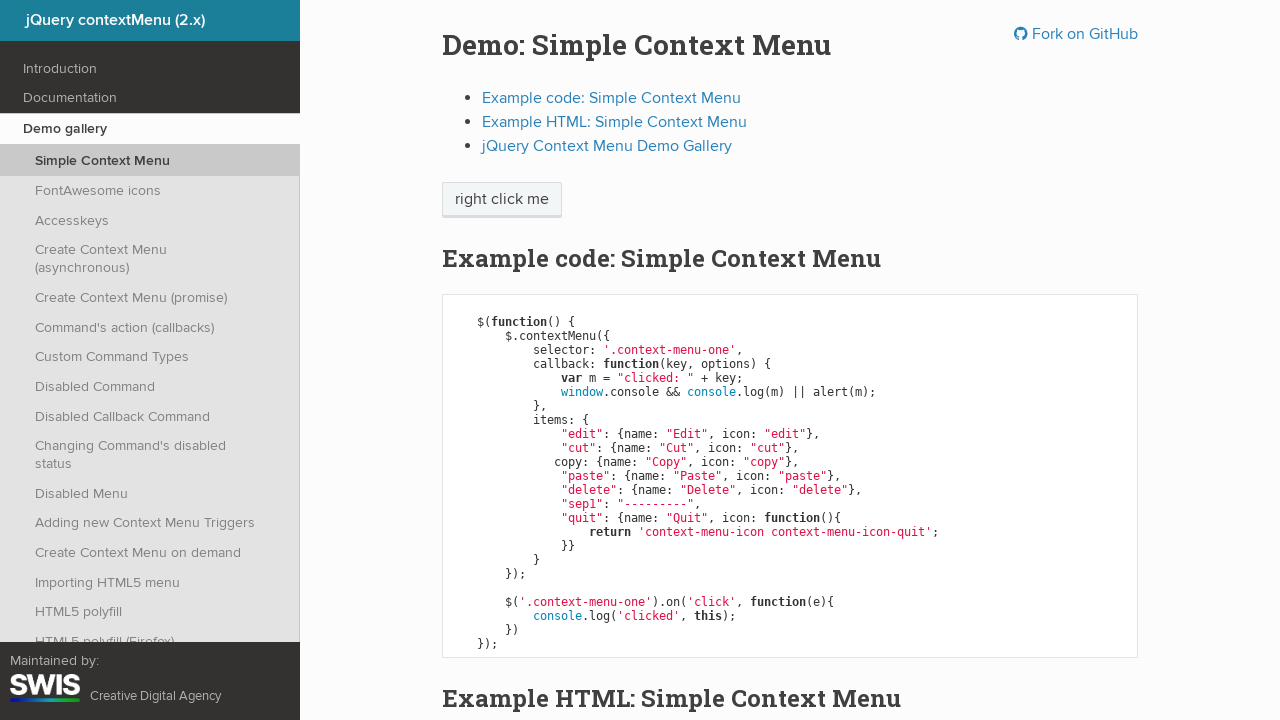

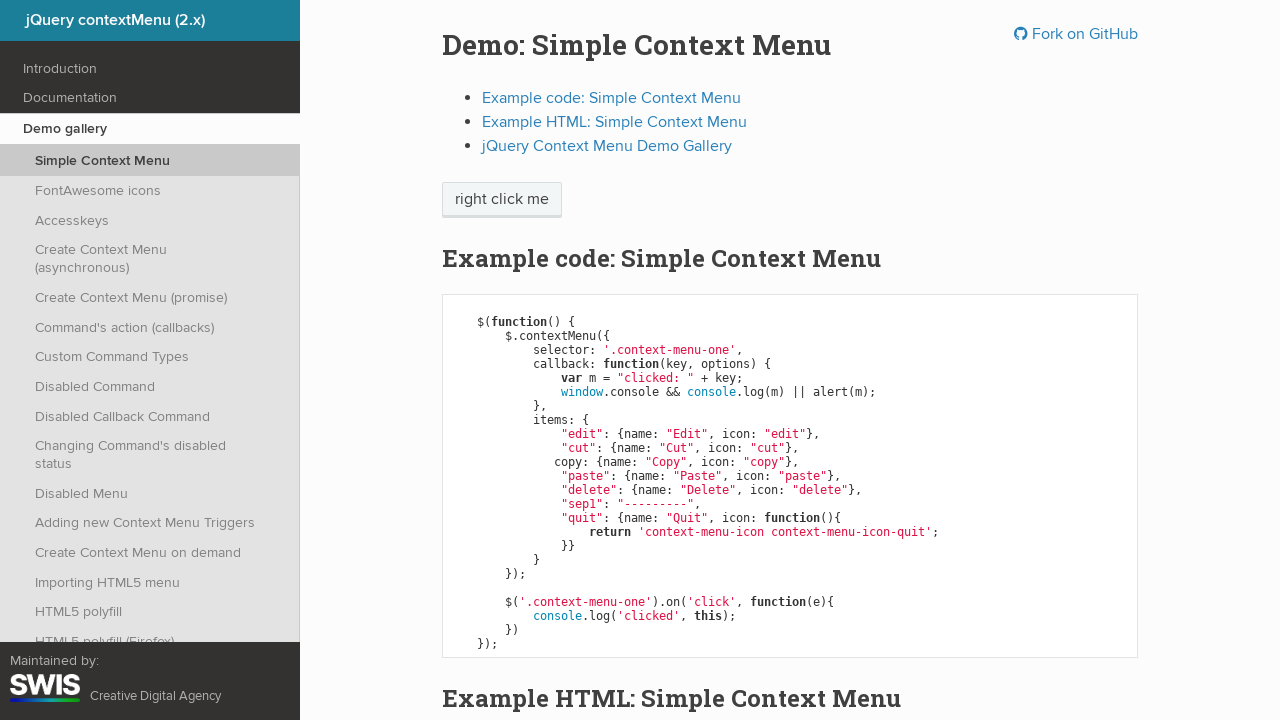